Tests form validation by entering a name, submitting an invalid email to trigger an error, then correcting it and clicking a link

Starting URL: https://syntaxprojects.com/locator-homework.php

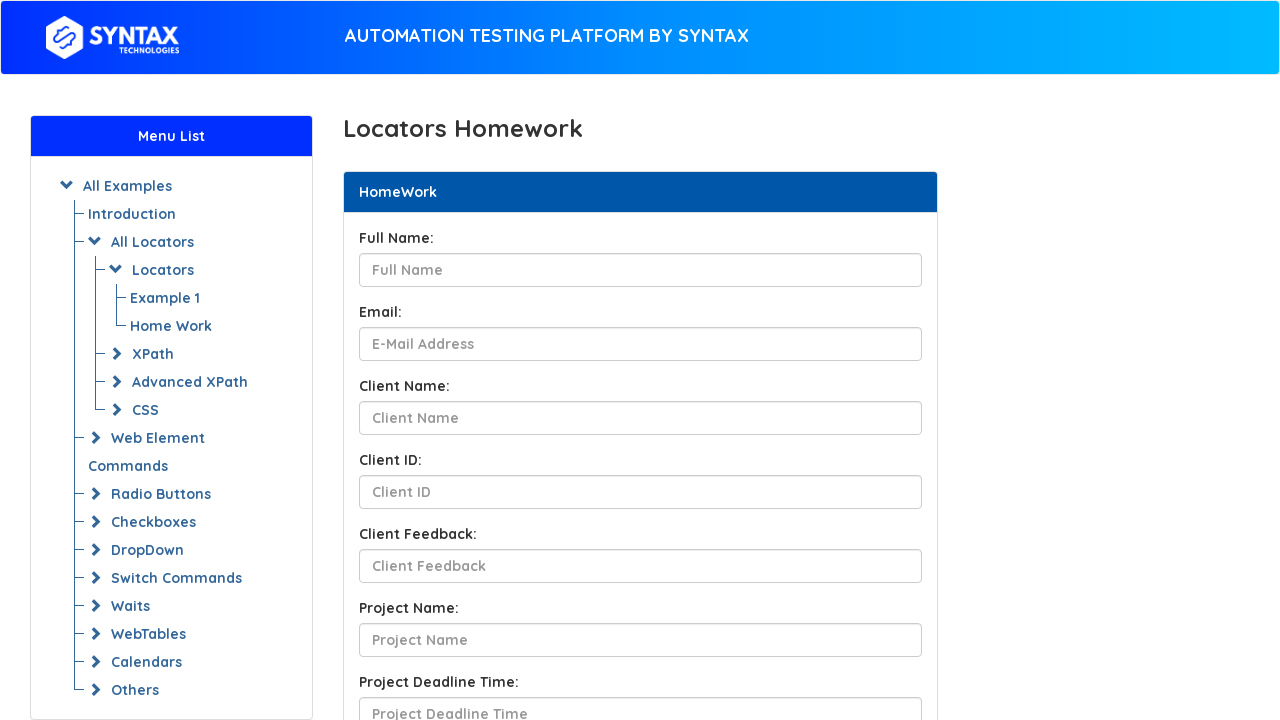

Entered 'groootistan' in the full name field on #fullName
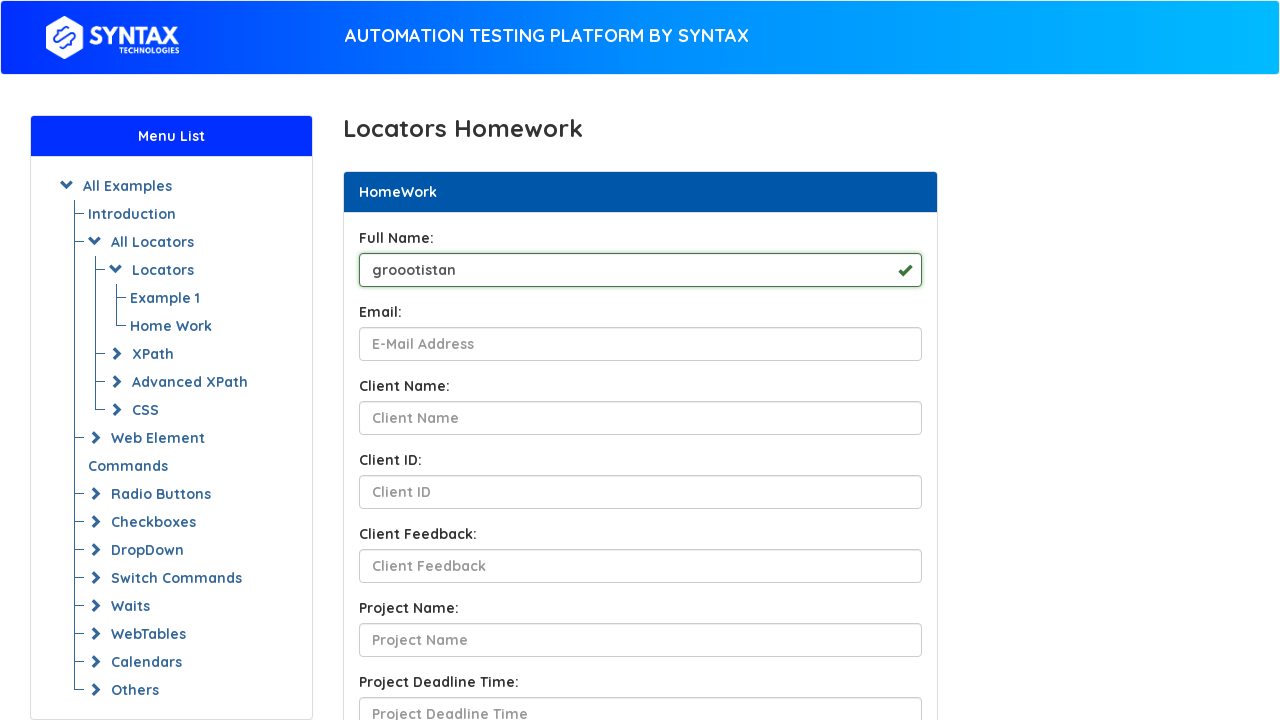

Entered invalid email 'grrotisangmail.com' (missing @ symbol) to trigger validation error on input[name='yourEmail']
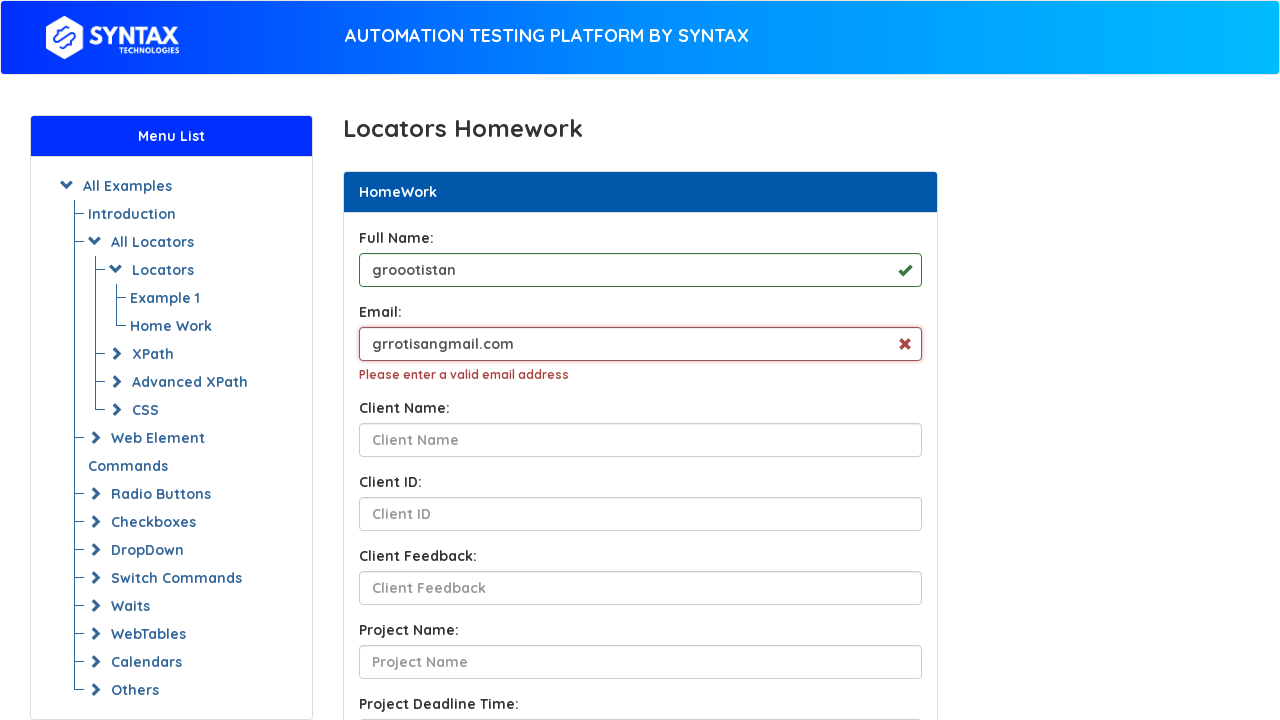

Waited 2 seconds for validation error to appear
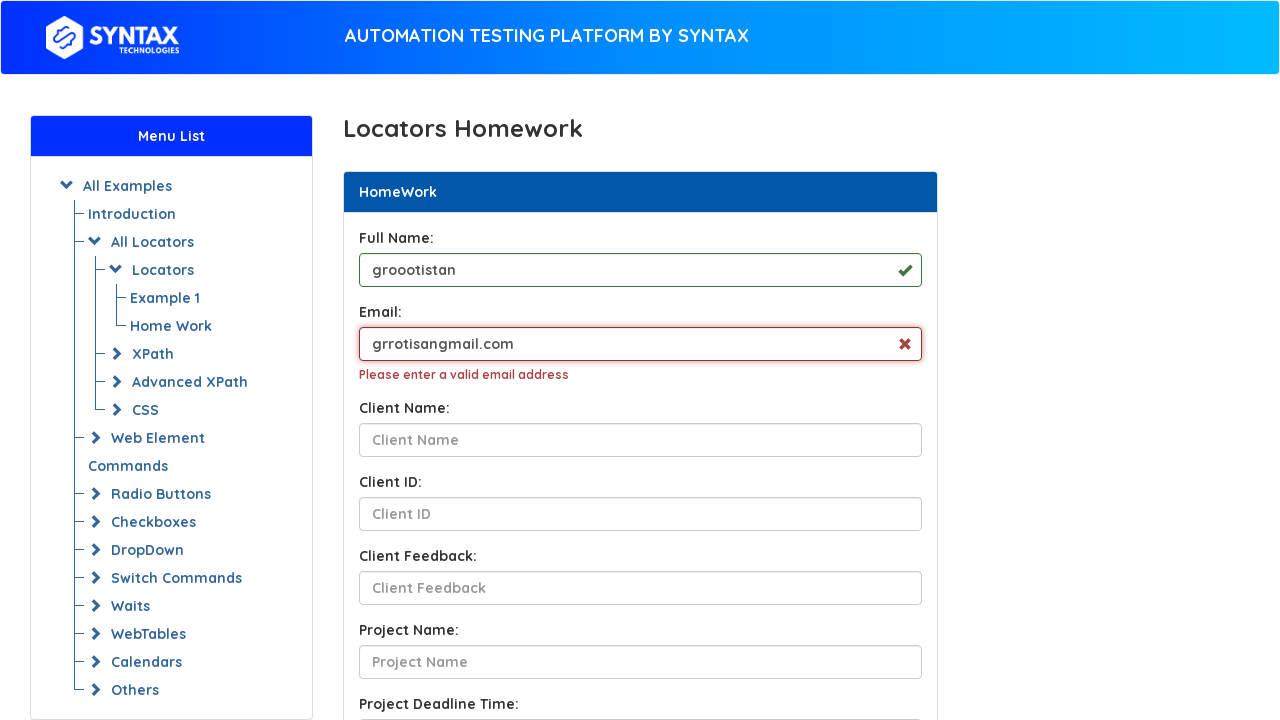

Cleared and entered corrected email address 'grrotisan@gmail.com' on input[name='yourEmail']
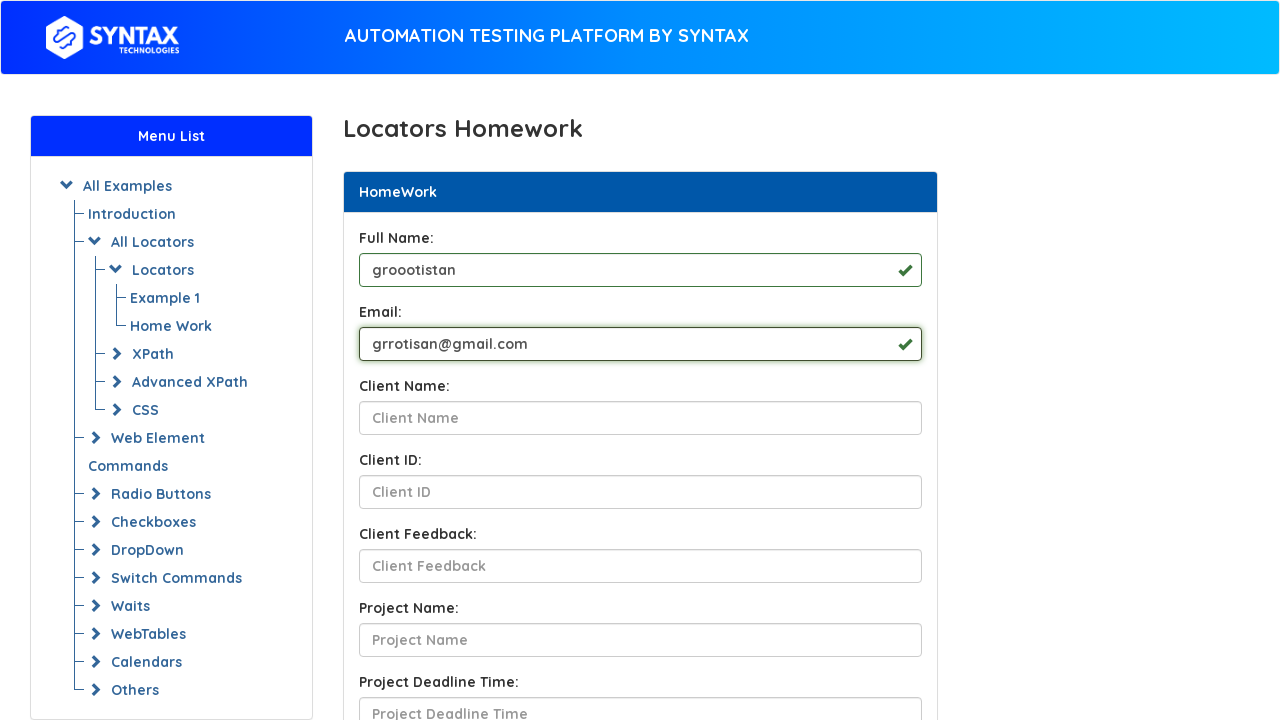

Clicked the 'Click Here.' link at (396, 361) on text=Click Here.
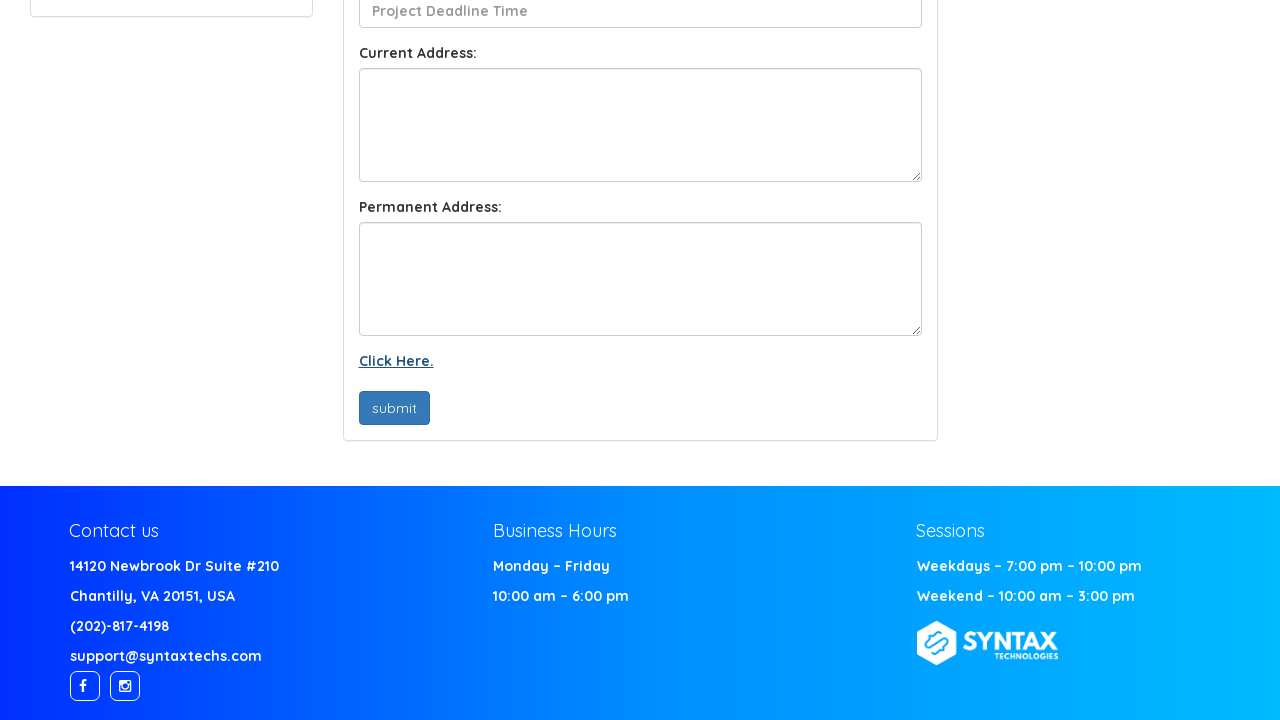

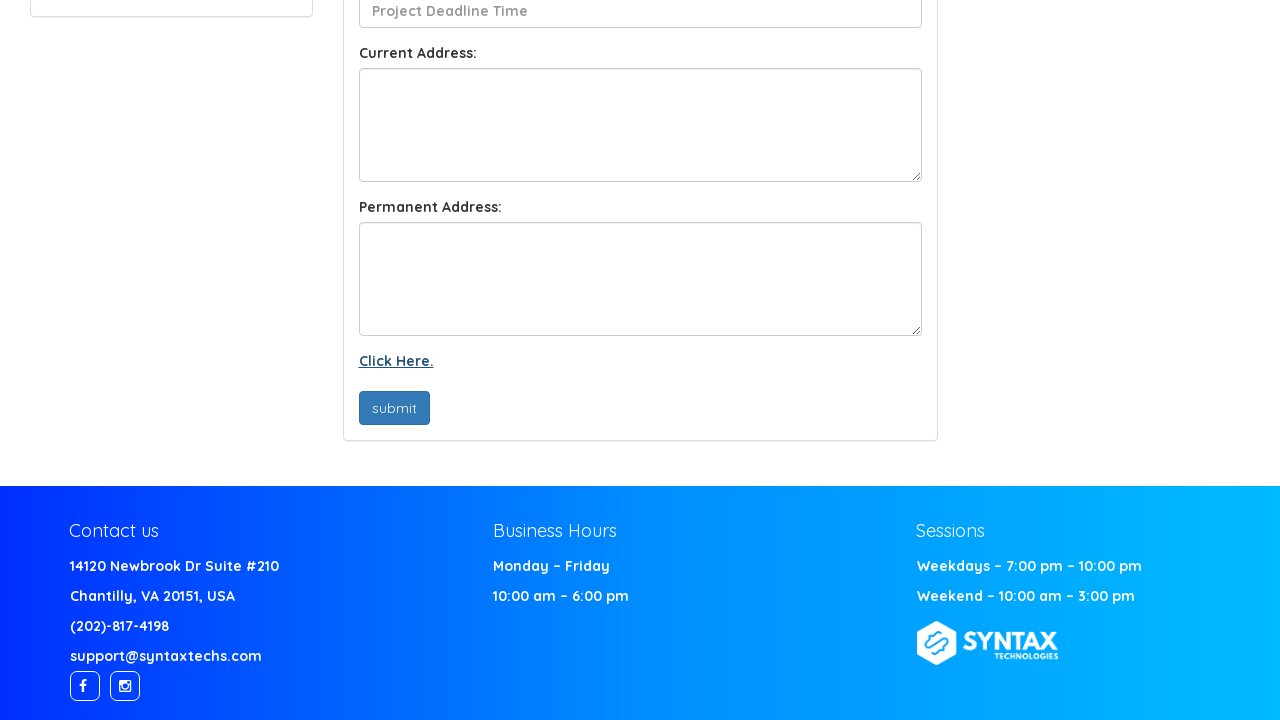